Navigates to the CURA Healthcare Service demo site and clicks on the Make Appointment link

Starting URL: https://katalon-demo-cura.herokuapp.com/

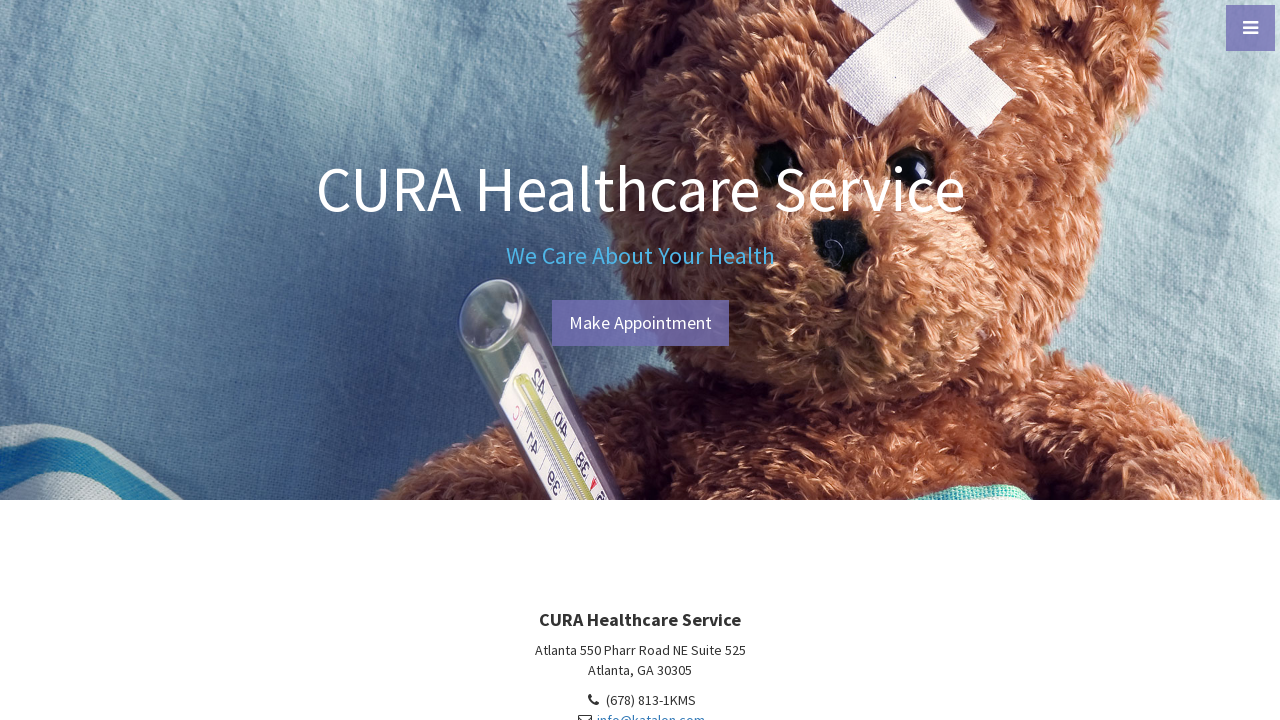

Navigated to CURA Healthcare Service demo site
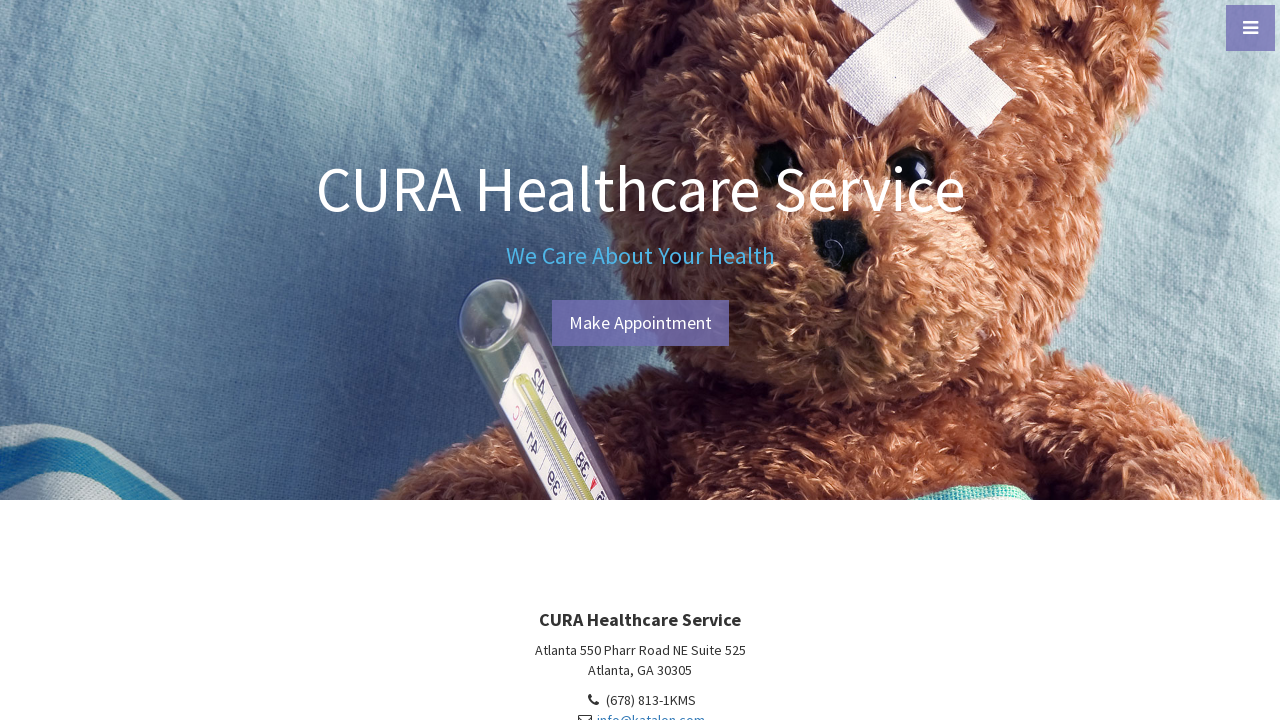

Waited for anchor tags to load on the page
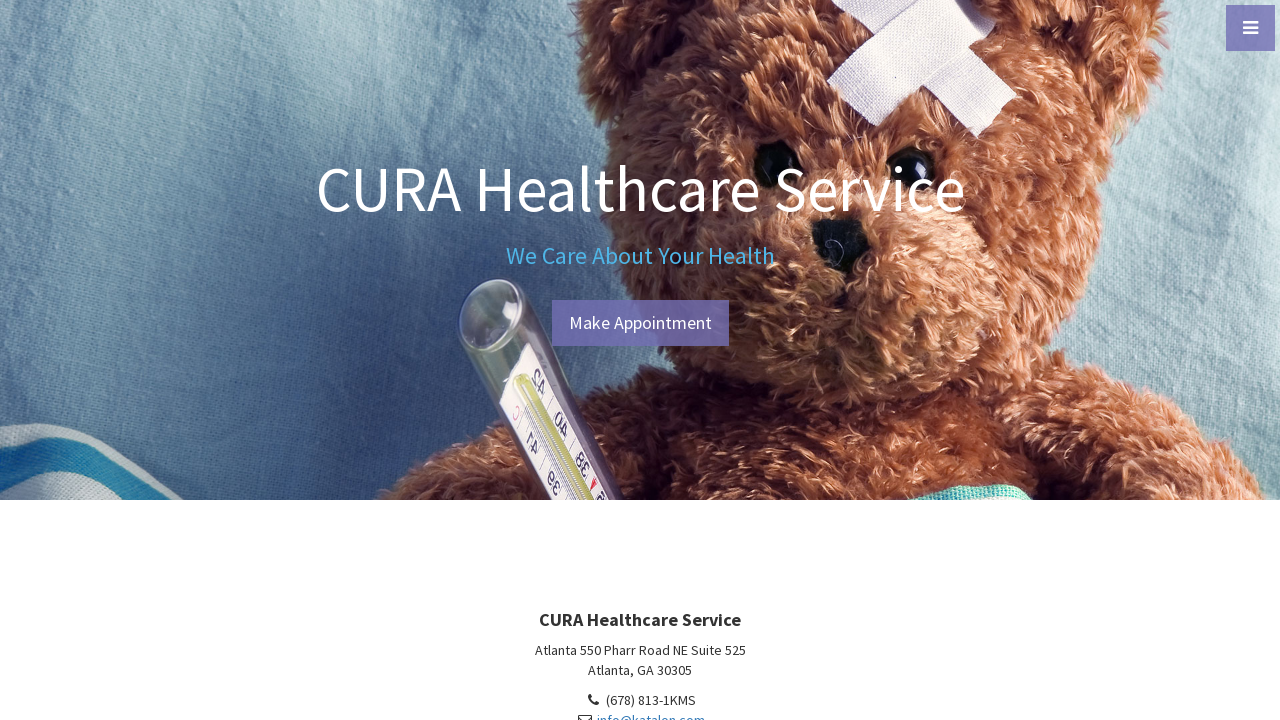

Clicked on the Make Appointment link at (640, 323) on a:has-text('Make Appointment')
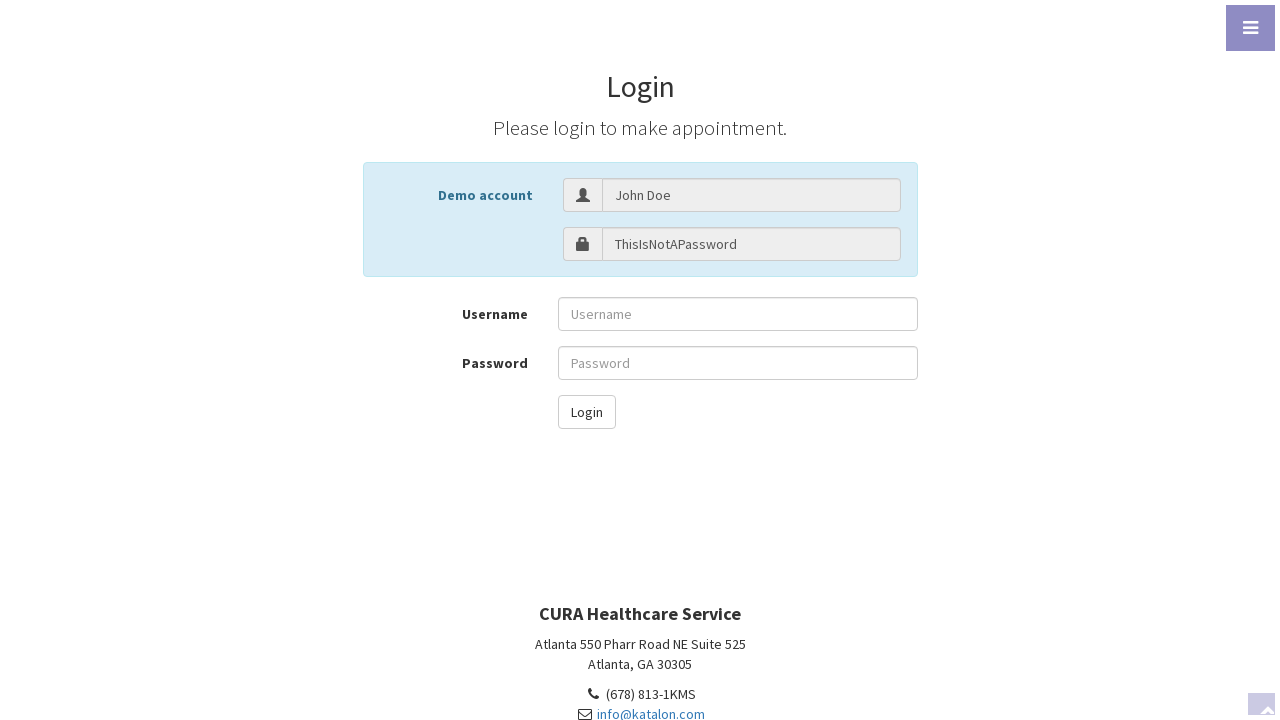

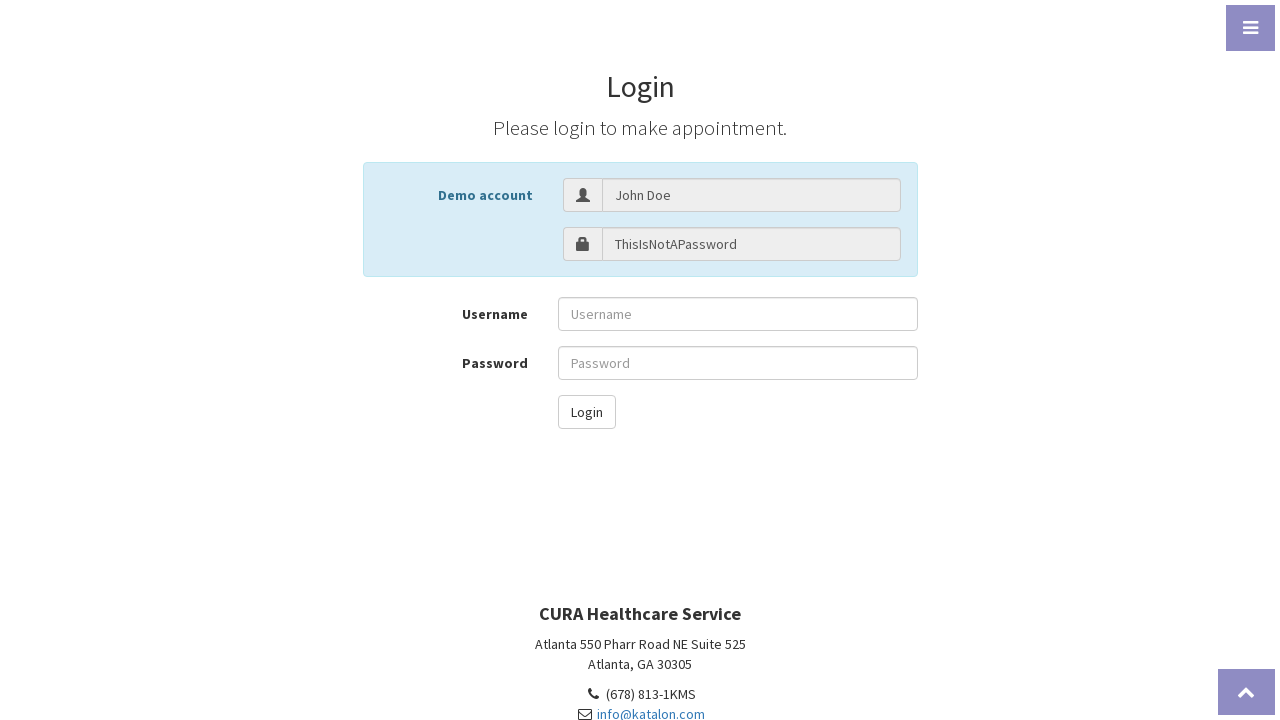